Tests prompt popup by entering a name and verifying the tooltip text

Starting URL: https://practice-automation.com/

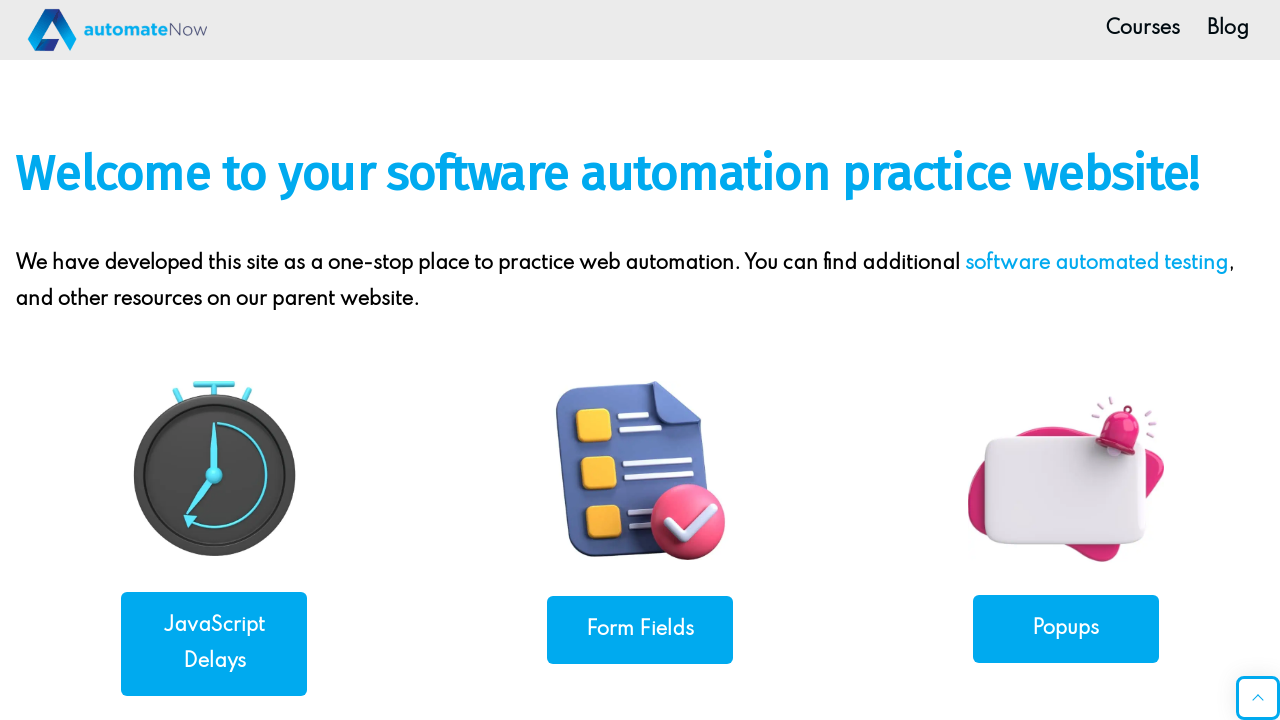

Clicked on Popups navigation link at (1066, 628) on text=Popups
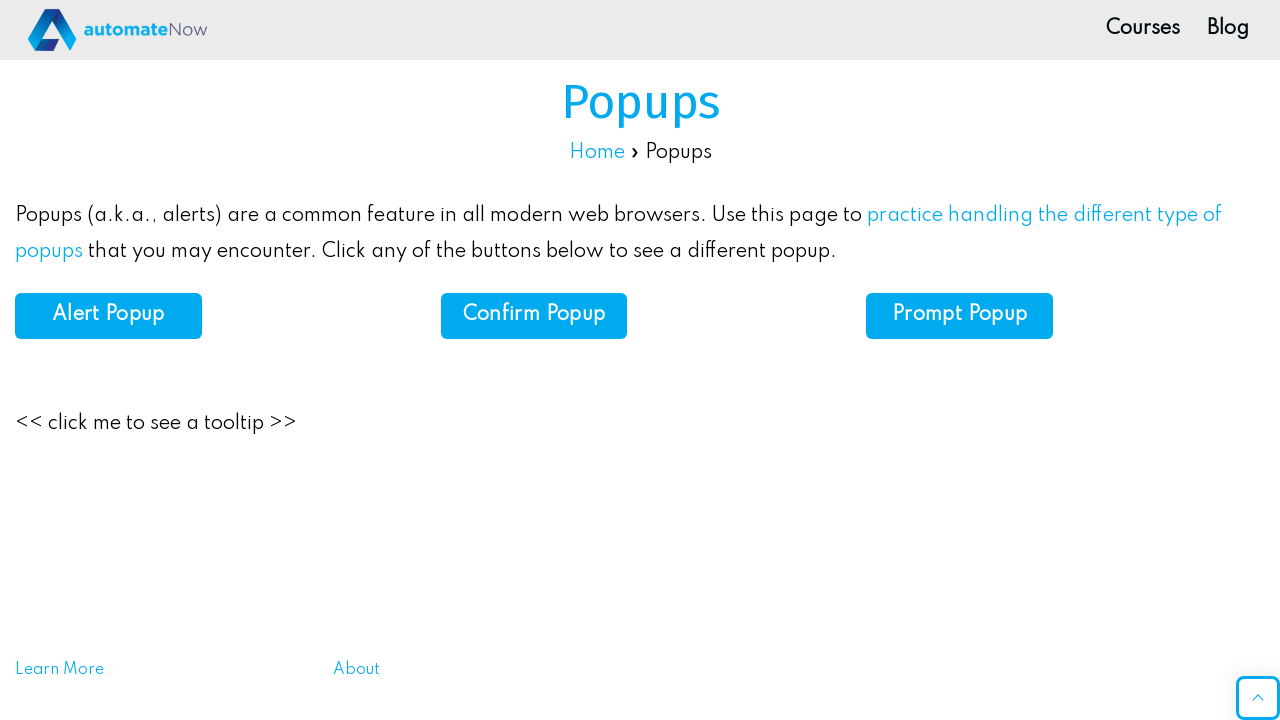

Set up dialog handler to accept prompt with 'John'
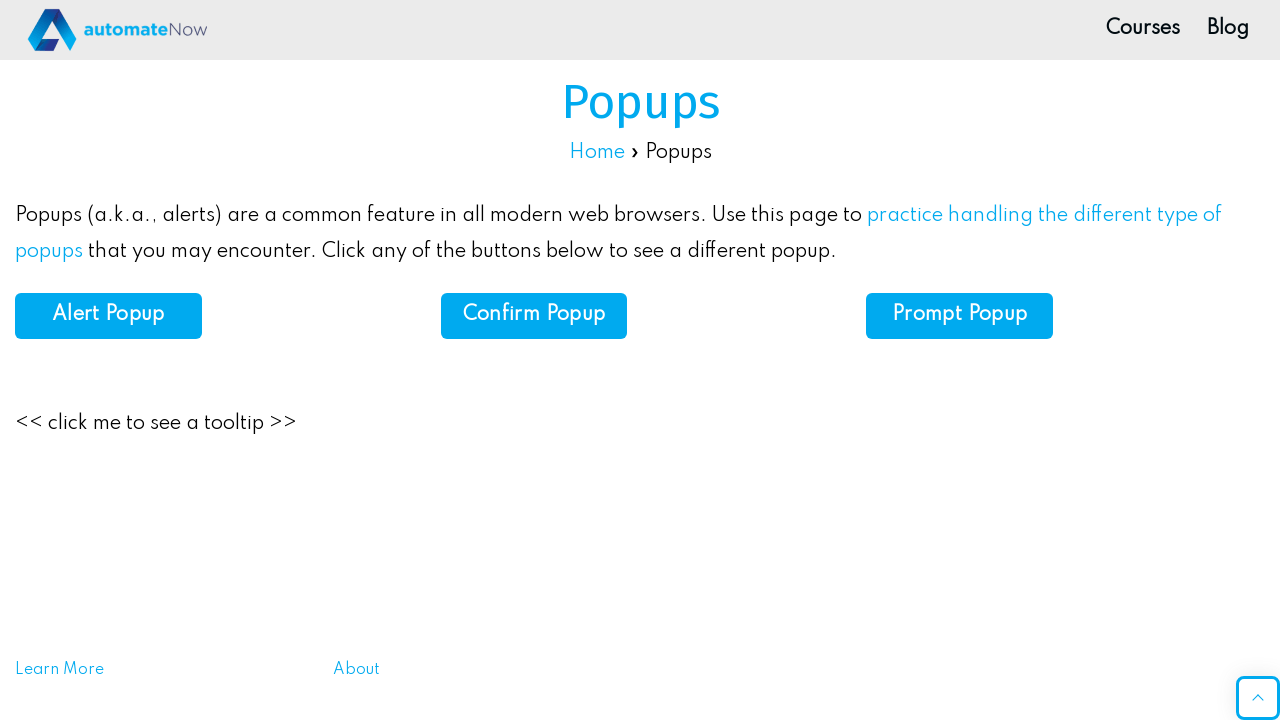

Clicked Prompt button to trigger dialog at (960, 315) on text=Prompt
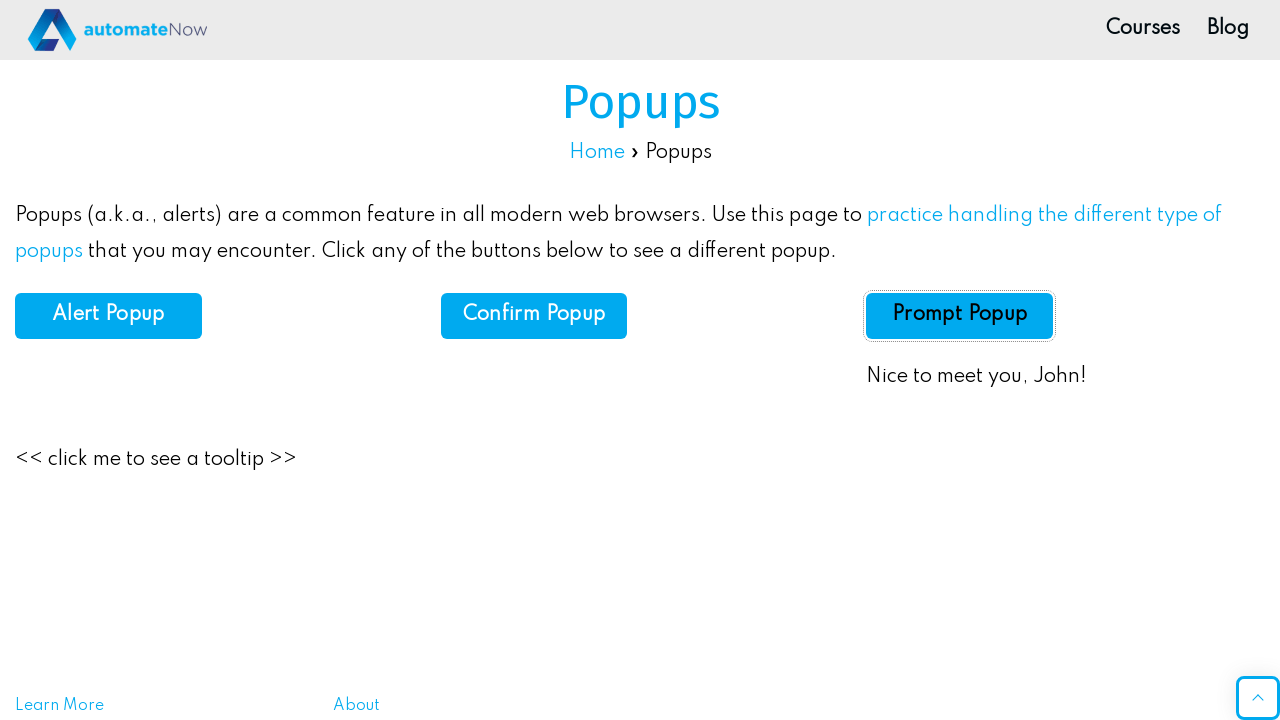

Prompt result element loaded
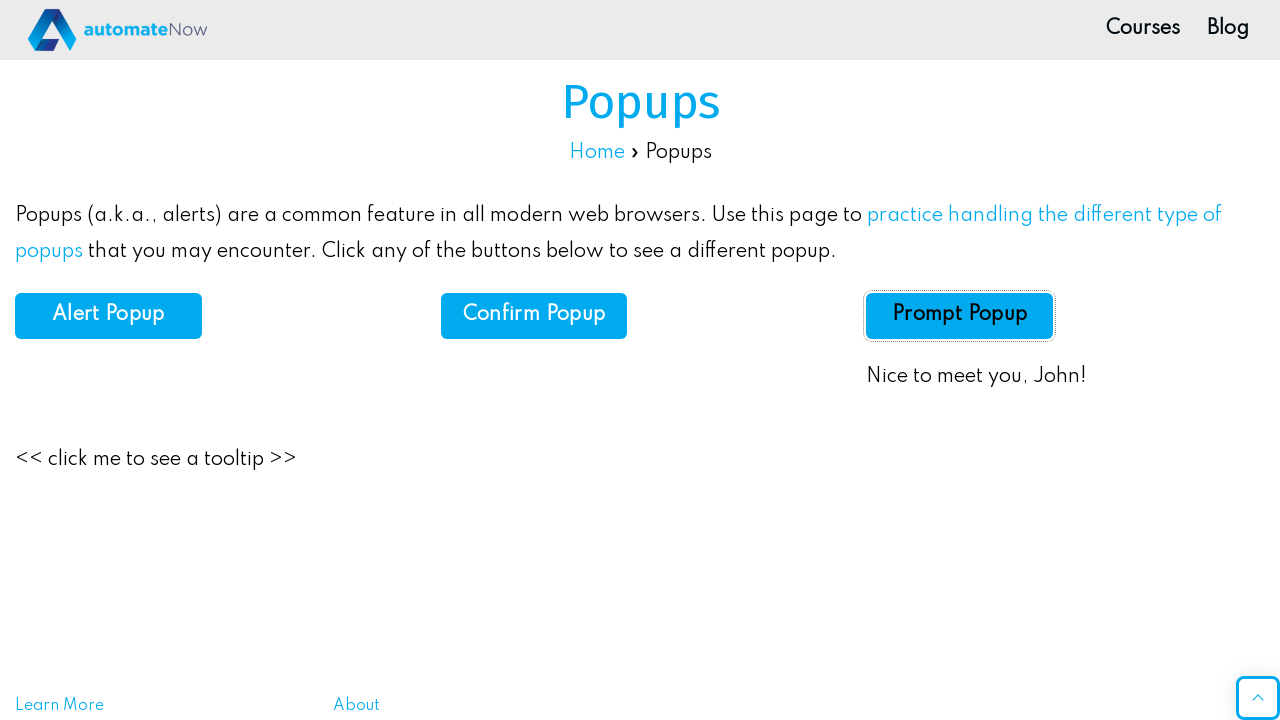

Verified prompt result shows 'Nice to meet you, John!'
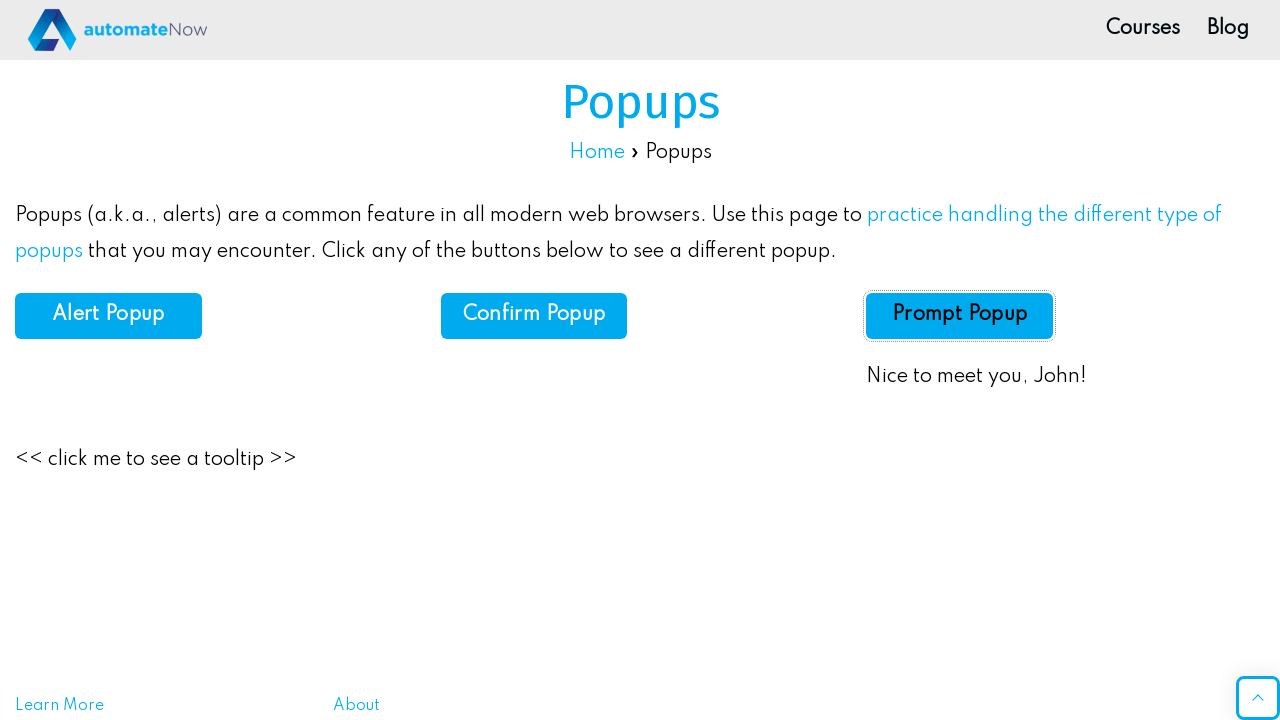

Clicked tooltip trigger element at (156, 460) on text=click me to see a tooltip
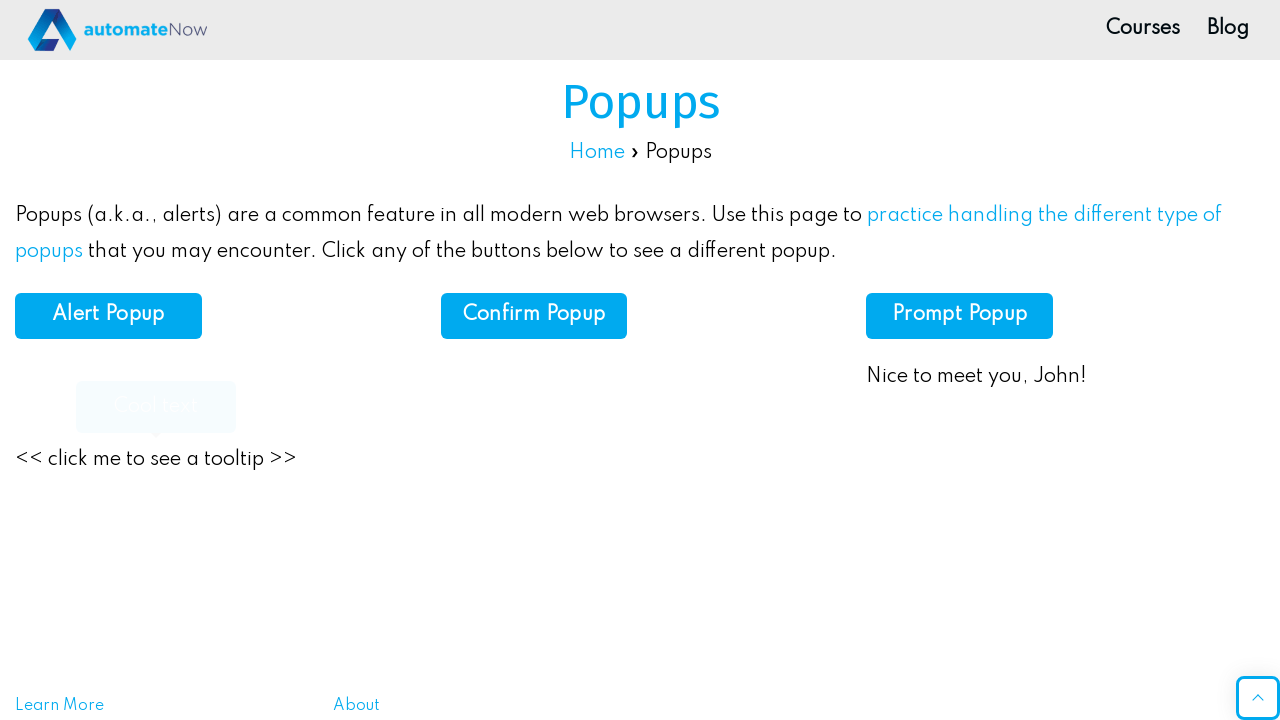

Tooltip element became visible
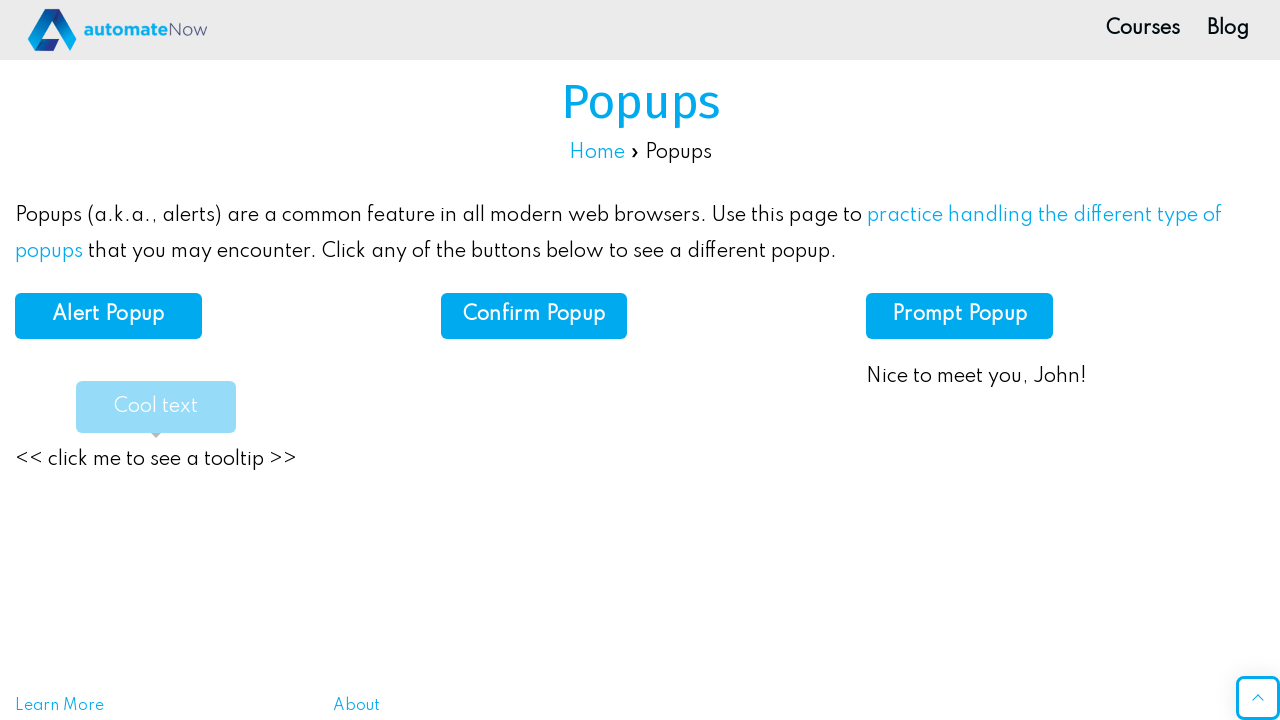

Verified tooltip contains 'Cool text'
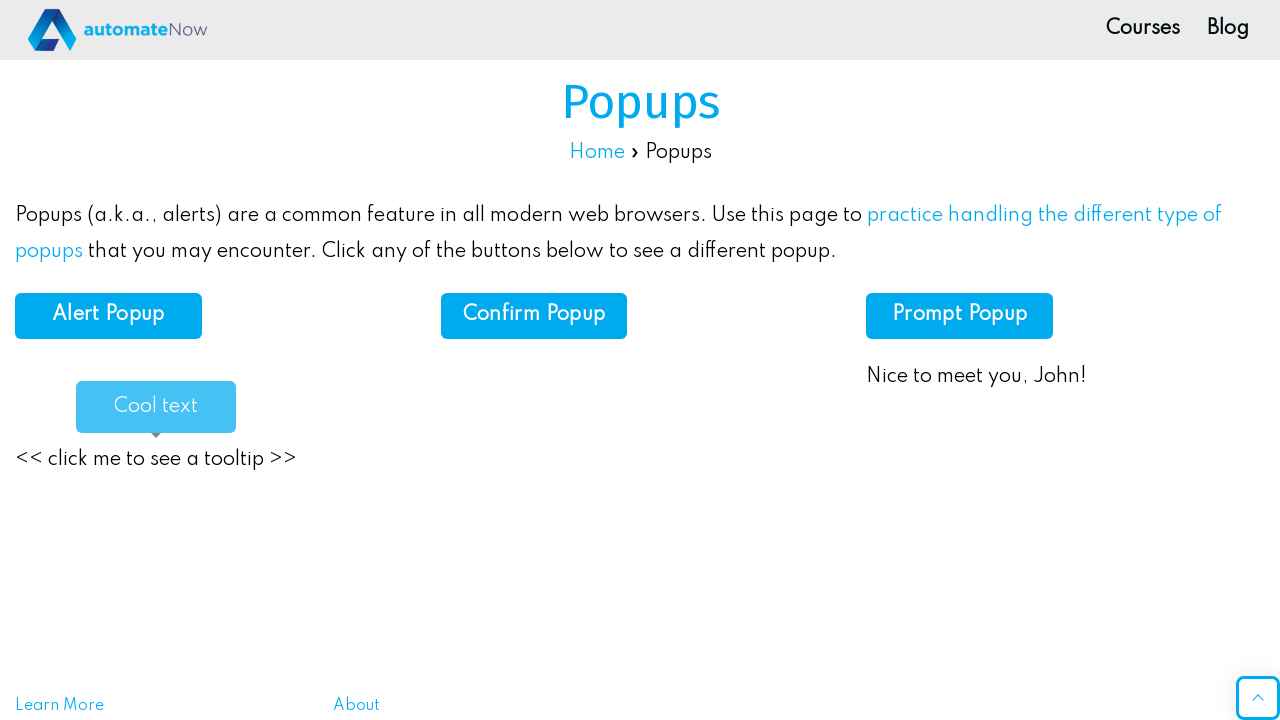

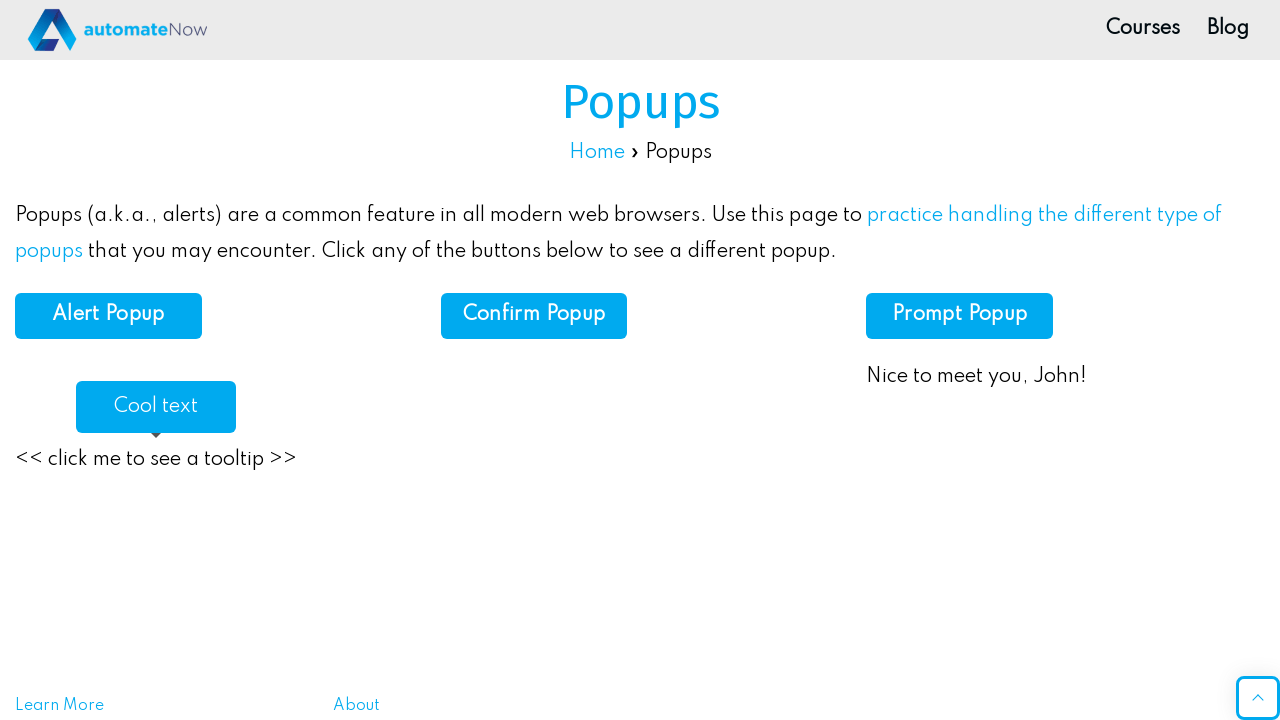